Navigates to Browse Languages section by clicking on the ABC menu link

Starting URL: http://www.99-bottles-of-beer.net/

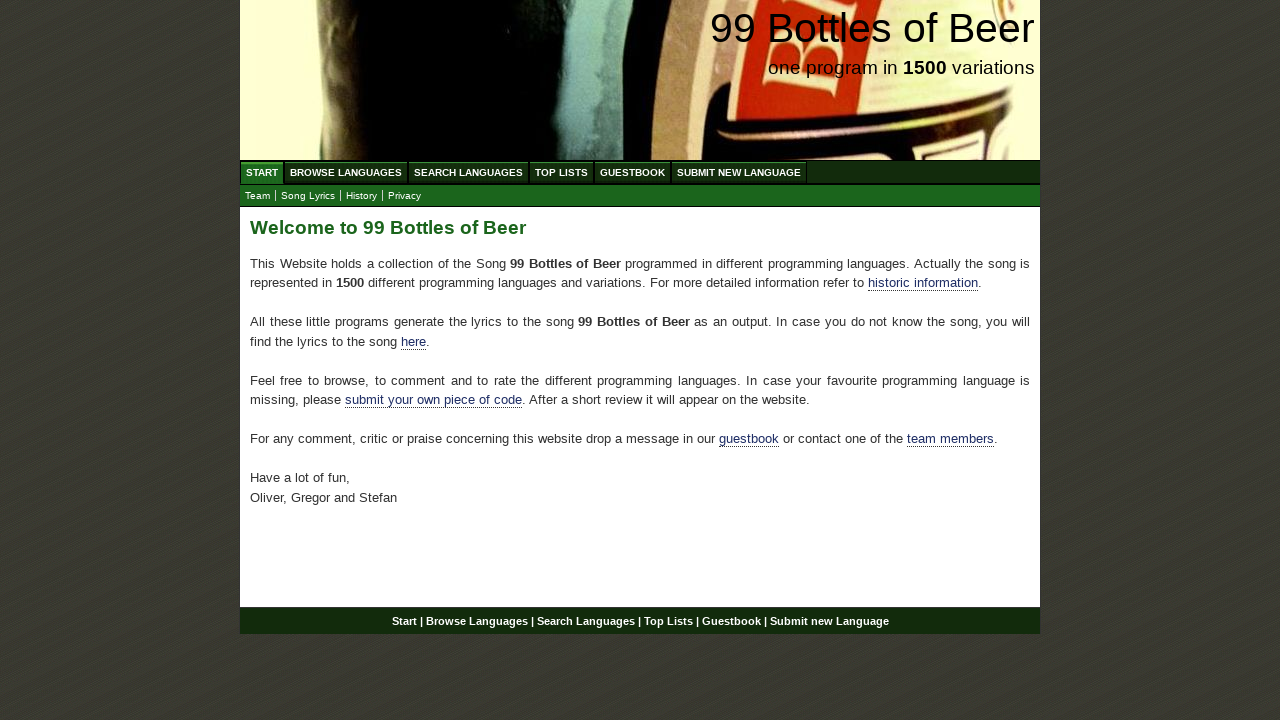

Clicked on Browse Languages (ABC) menu link at (346, 172) on xpath=//div[@id='navigation']/ul[@id='menu']/li/a[@href='/abc.html']
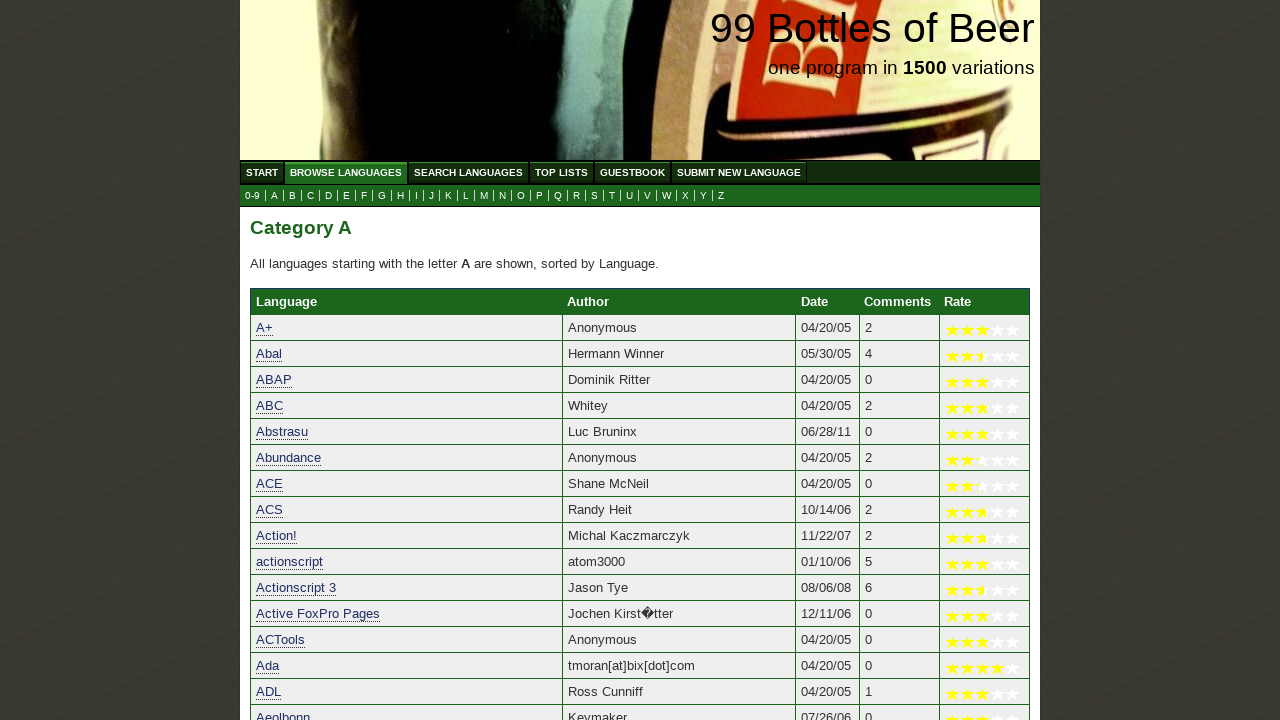

Language table loaded successfully
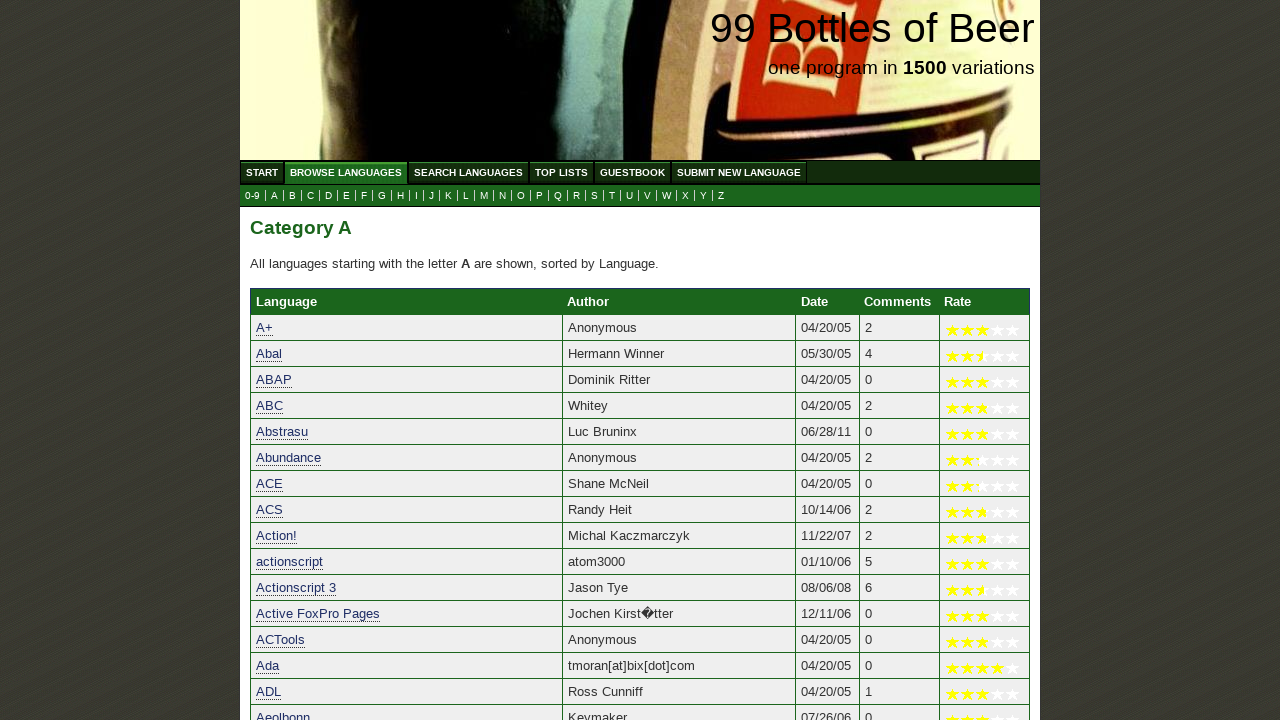

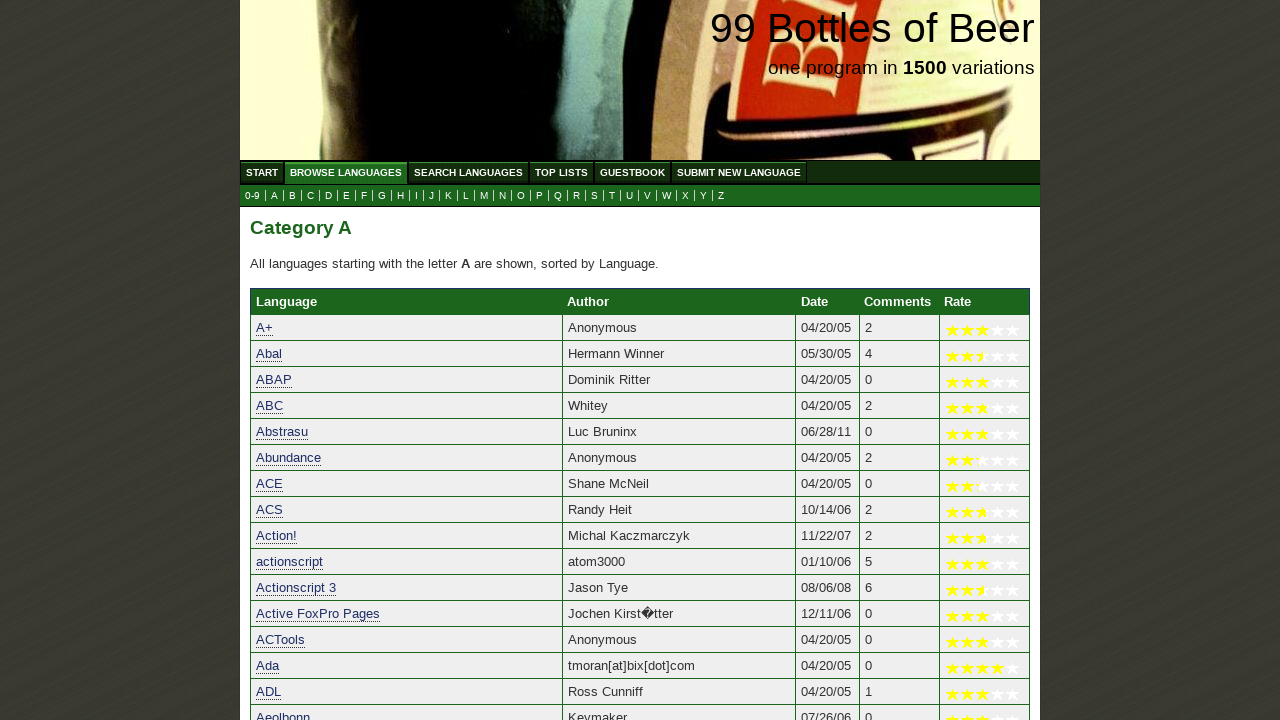